Navigates to the Wisequarter website and verifies the page loads successfully

Starting URL: https://www.wisequarter.com

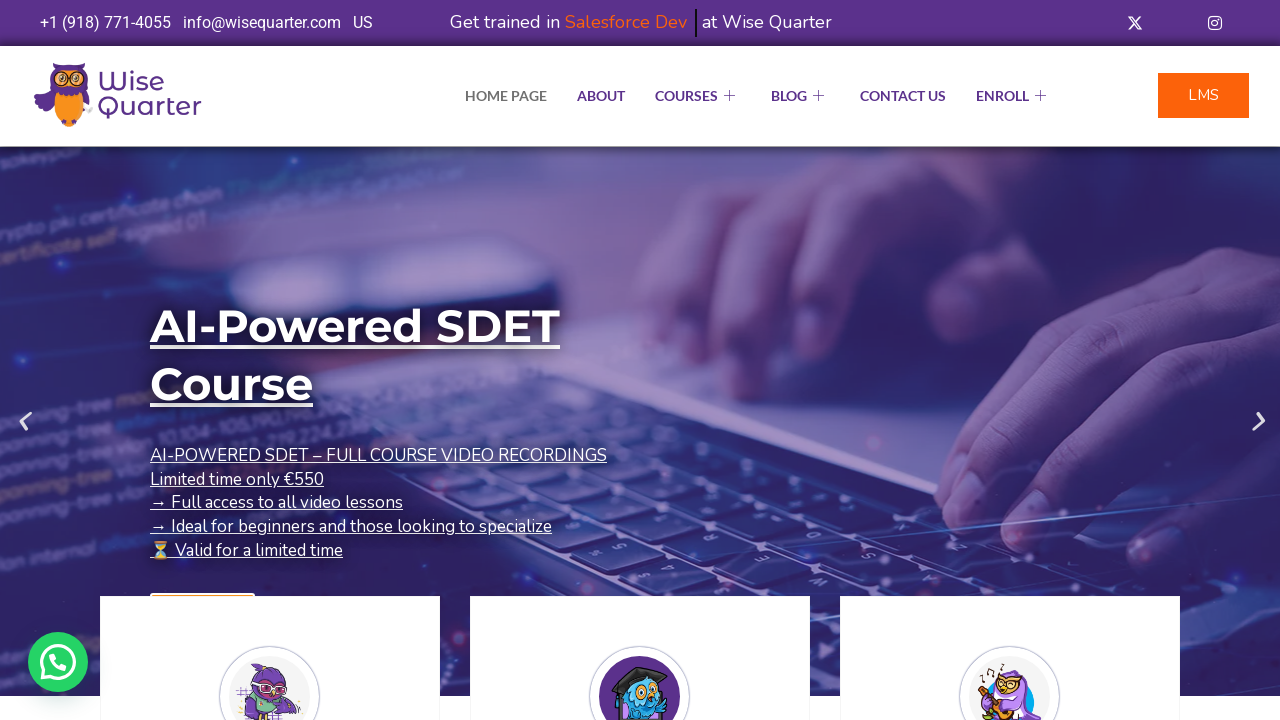

Waited for page to load (domcontentloaded state)
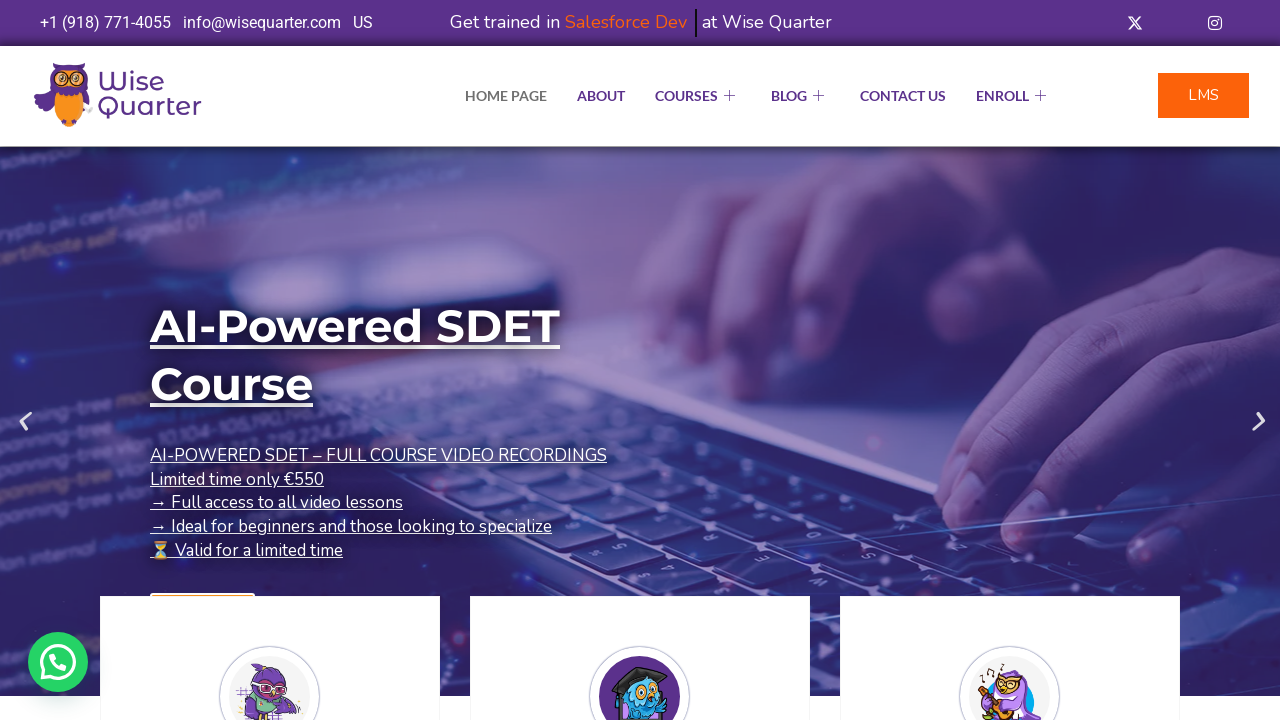

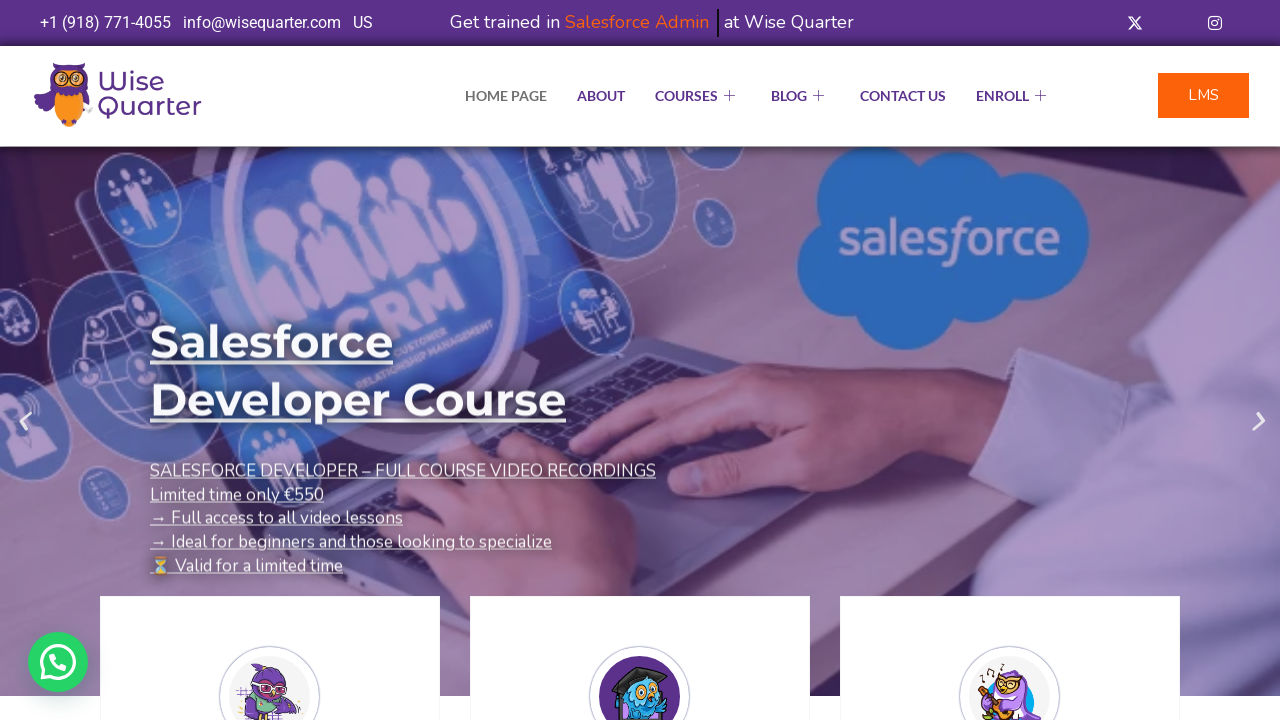